Tests that new todo items are appended to the bottom of the list and counter shows correct count

Starting URL: https://demo.playwright.dev/todomvc

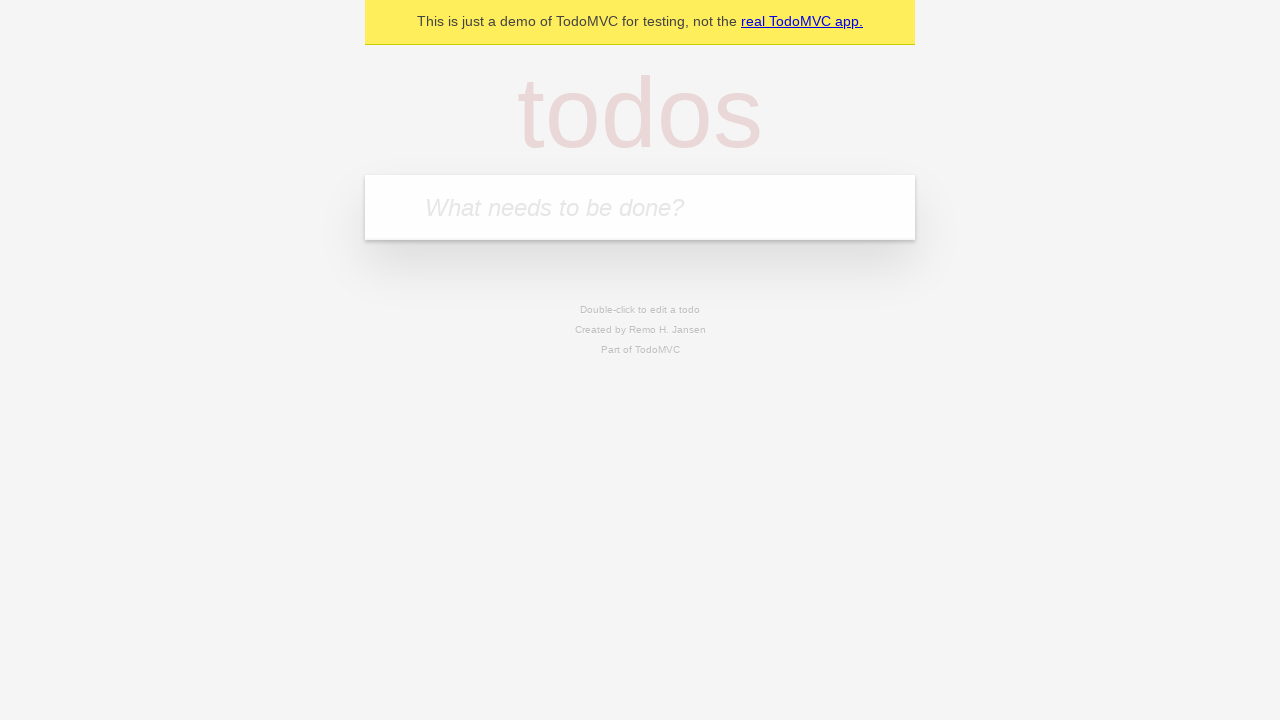

Filled todo input with 'buy some cheese' on internal:attr=[placeholder="What needs to be done?"i]
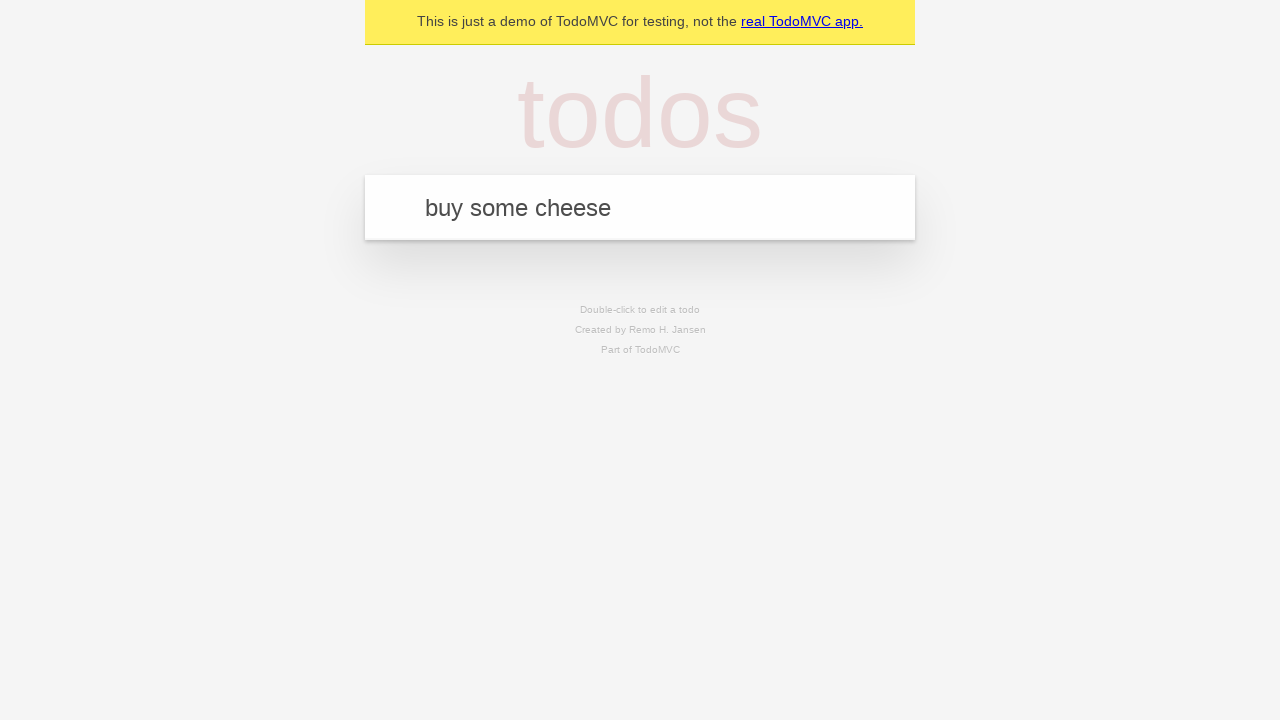

Pressed Enter to add first todo item on internal:attr=[placeholder="What needs to be done?"i]
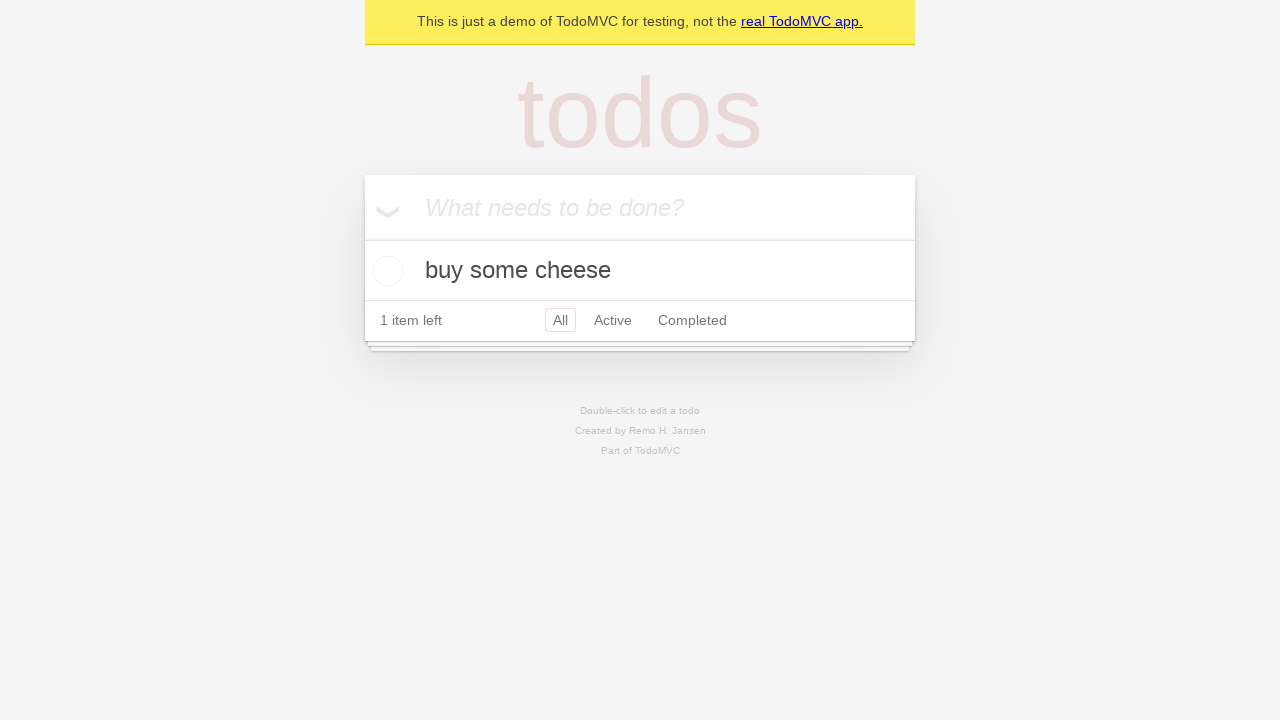

Filled todo input with 'feed the cat' on internal:attr=[placeholder="What needs to be done?"i]
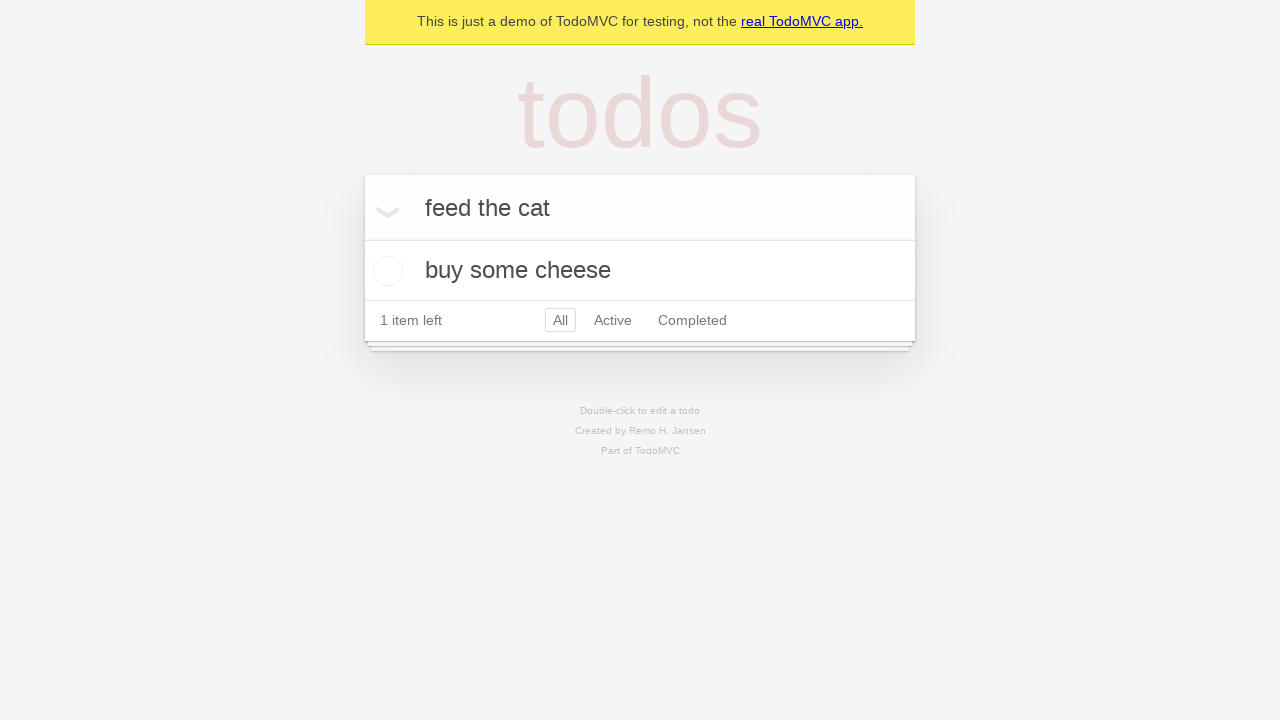

Pressed Enter to add second todo item on internal:attr=[placeholder="What needs to be done?"i]
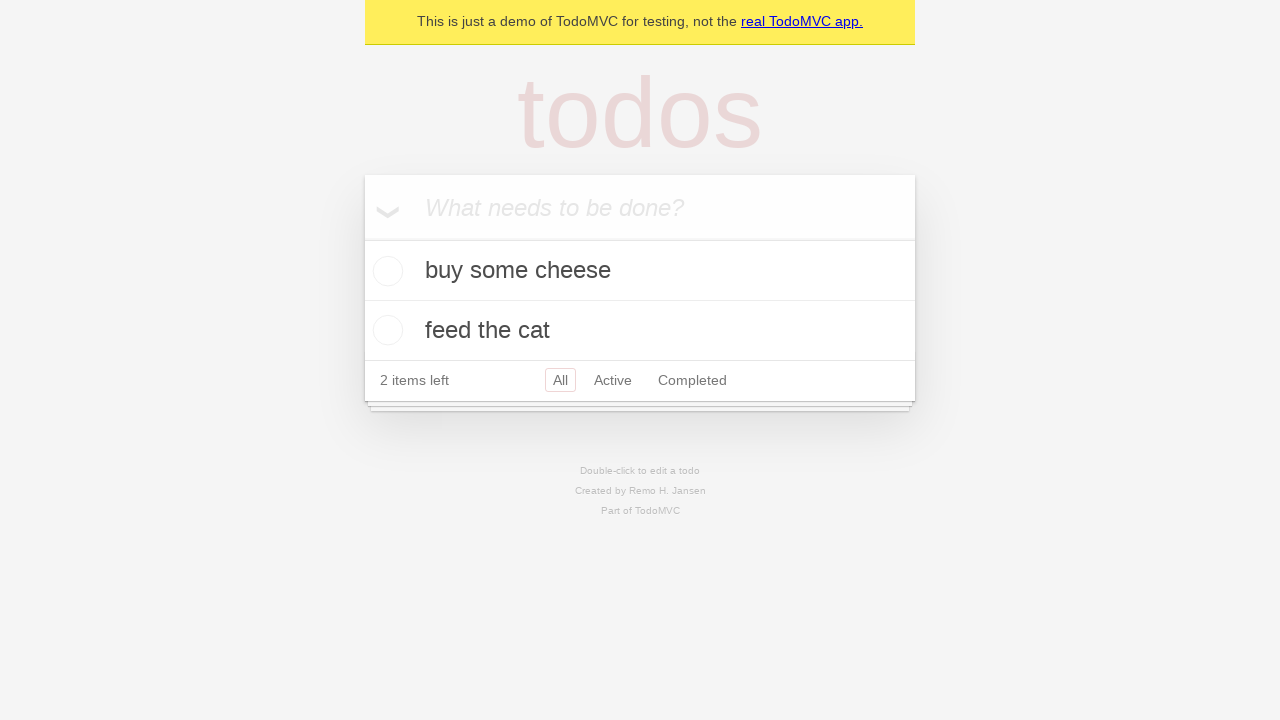

Filled todo input with 'book a doctors appointment' on internal:attr=[placeholder="What needs to be done?"i]
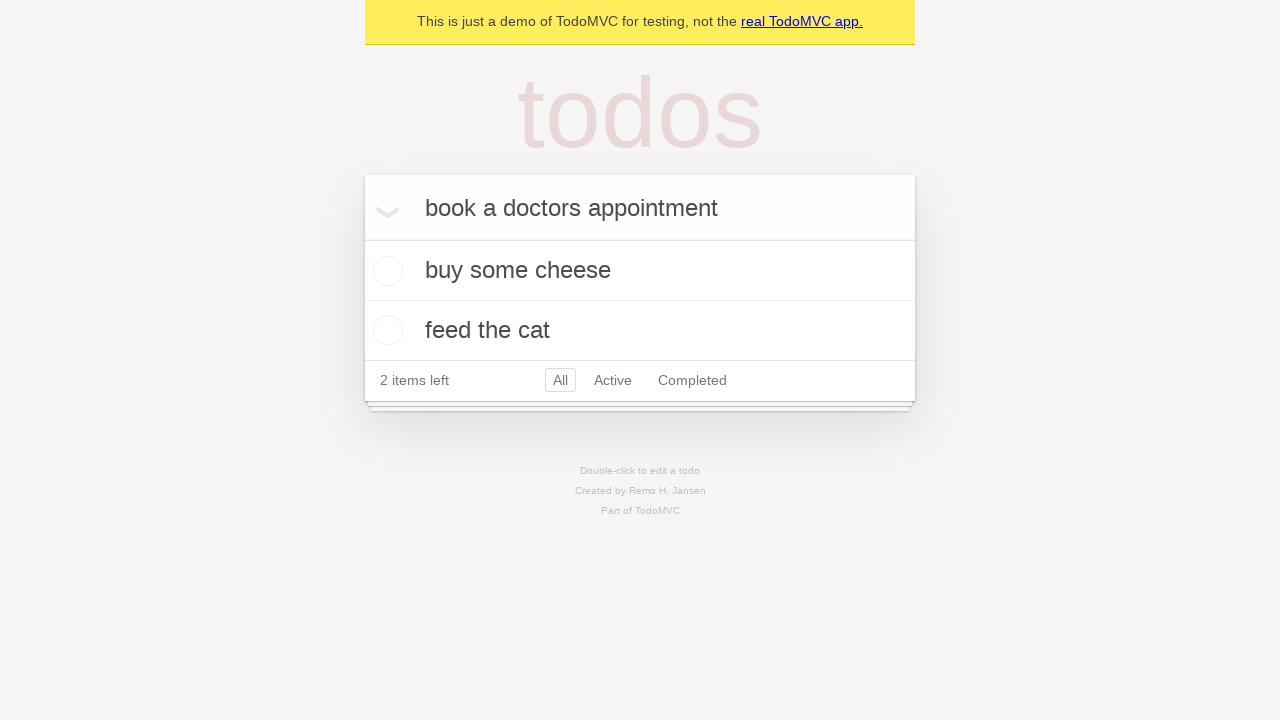

Pressed Enter to add third todo item on internal:attr=[placeholder="What needs to be done?"i]
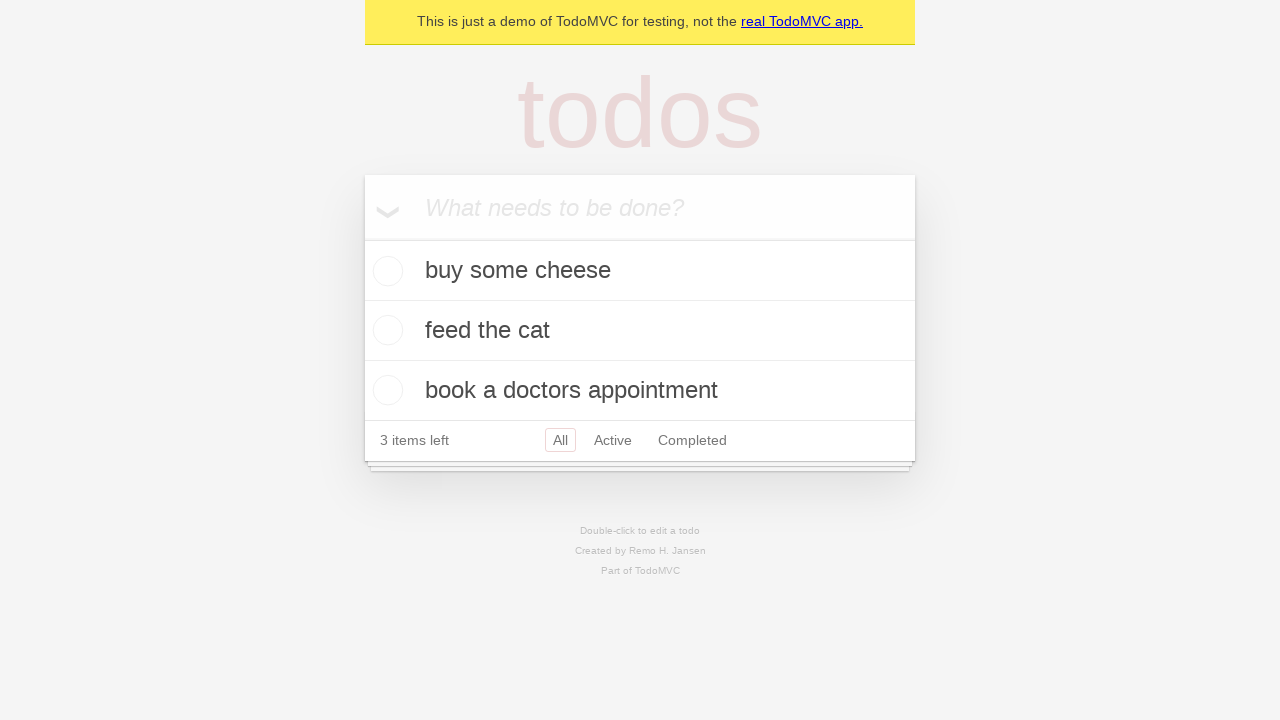

Verified that todo counter shows 3 items left
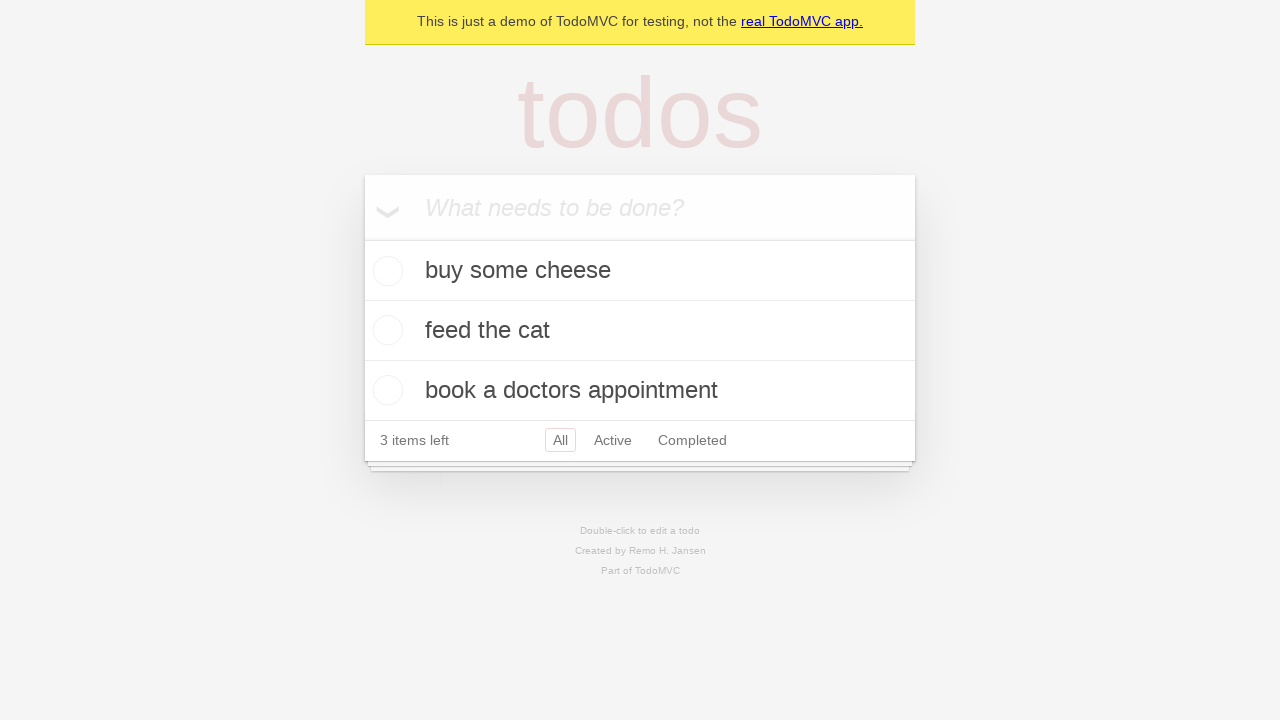

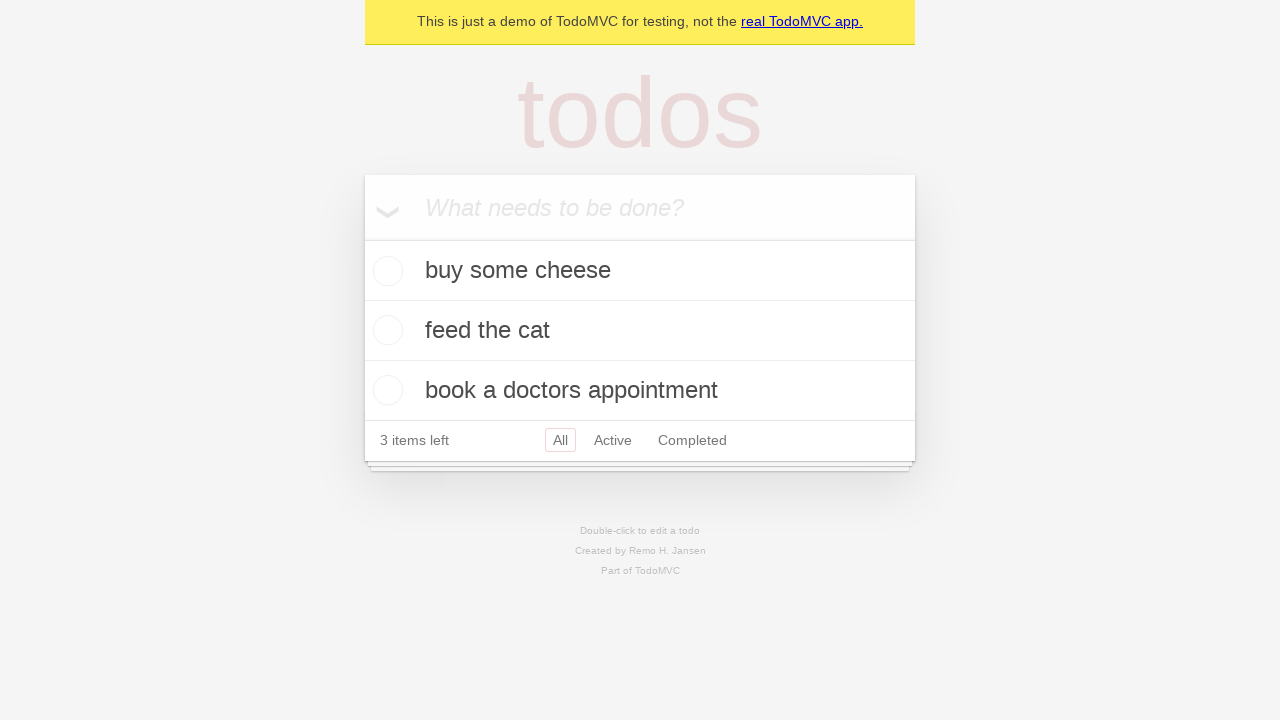